Navigates to Vivo fixed phone page and refreshes to verify page loads

Starting URL: https://assine.vivo.com.br/francisco-beltrao_PR/telefonia

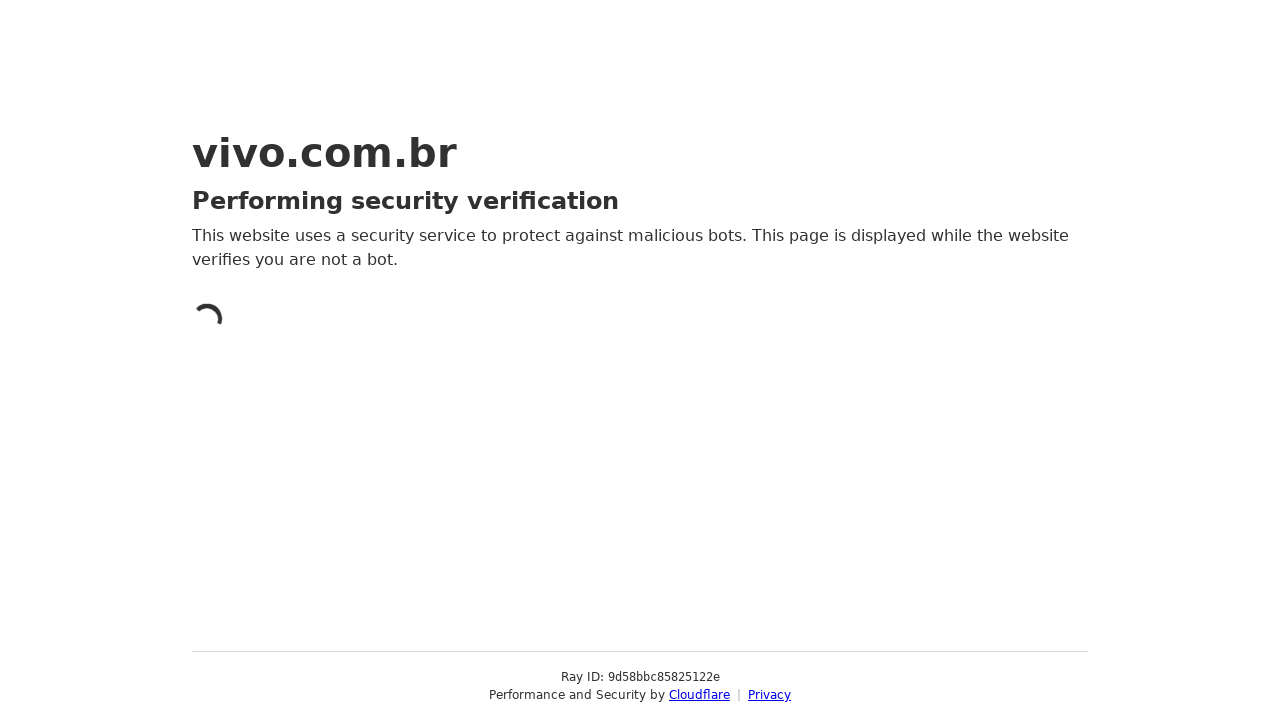

Reloaded Vivo fixed phone page
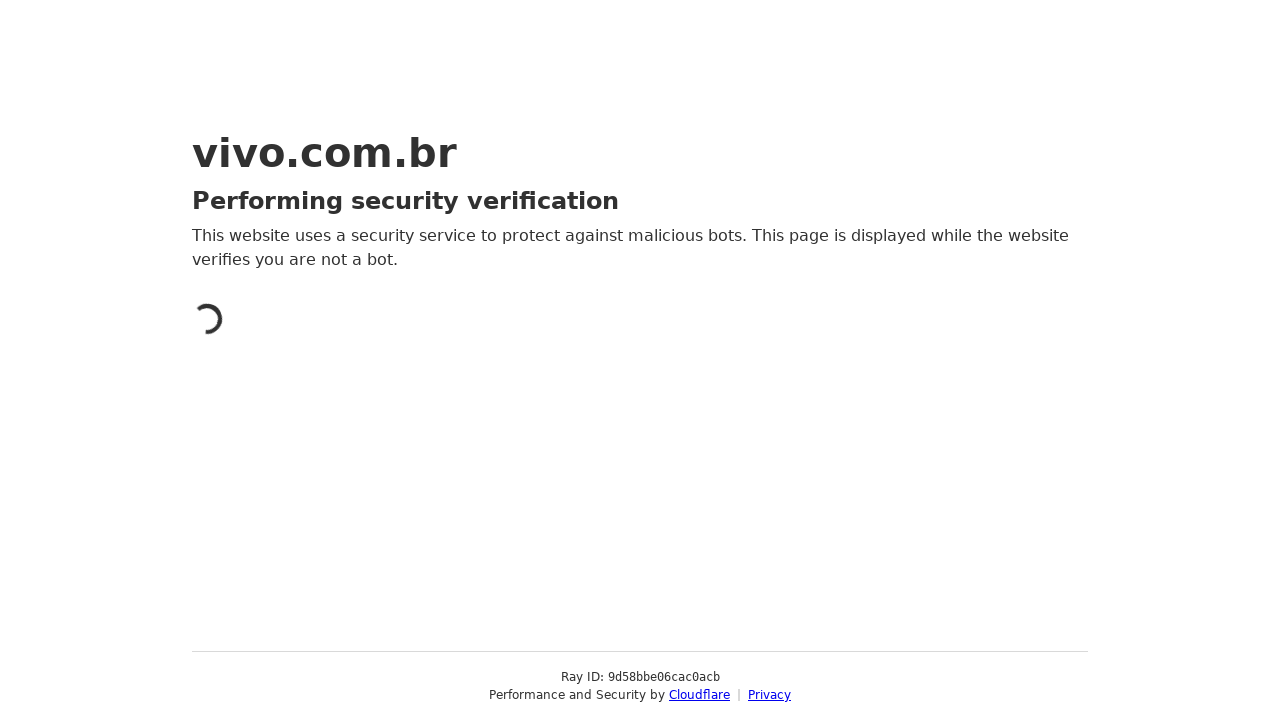

Page loaded and network idle state reached
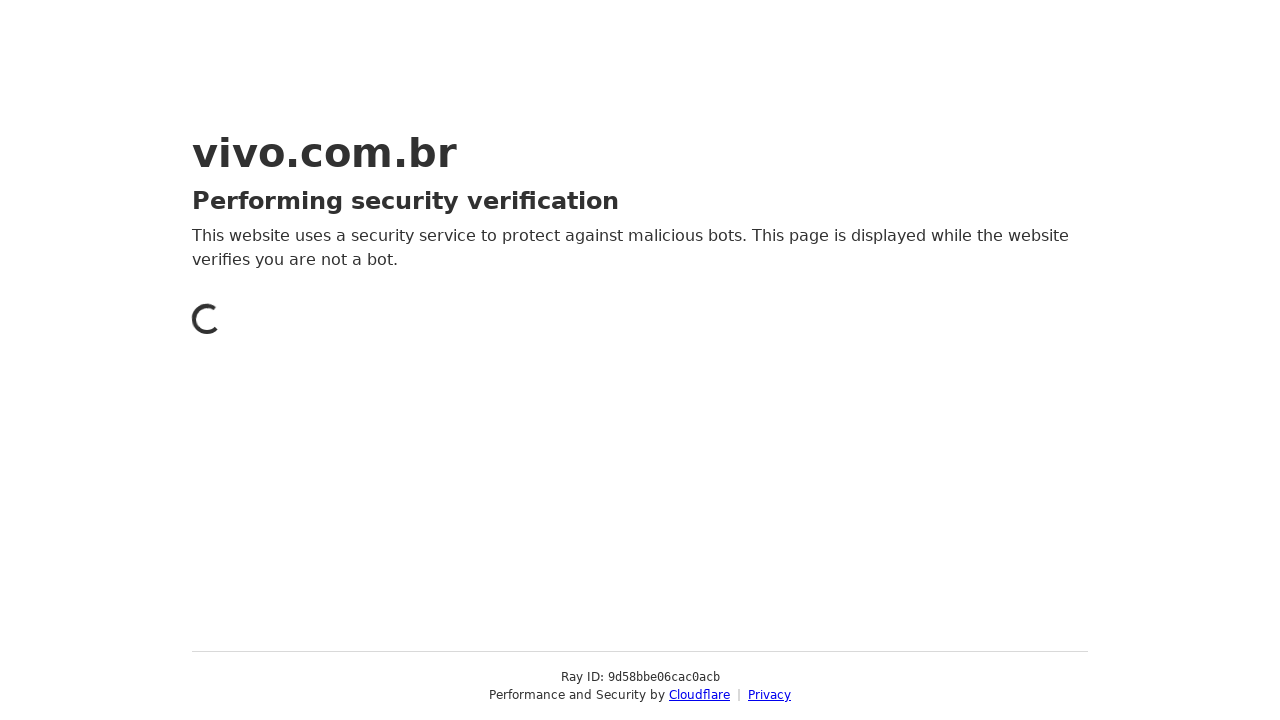

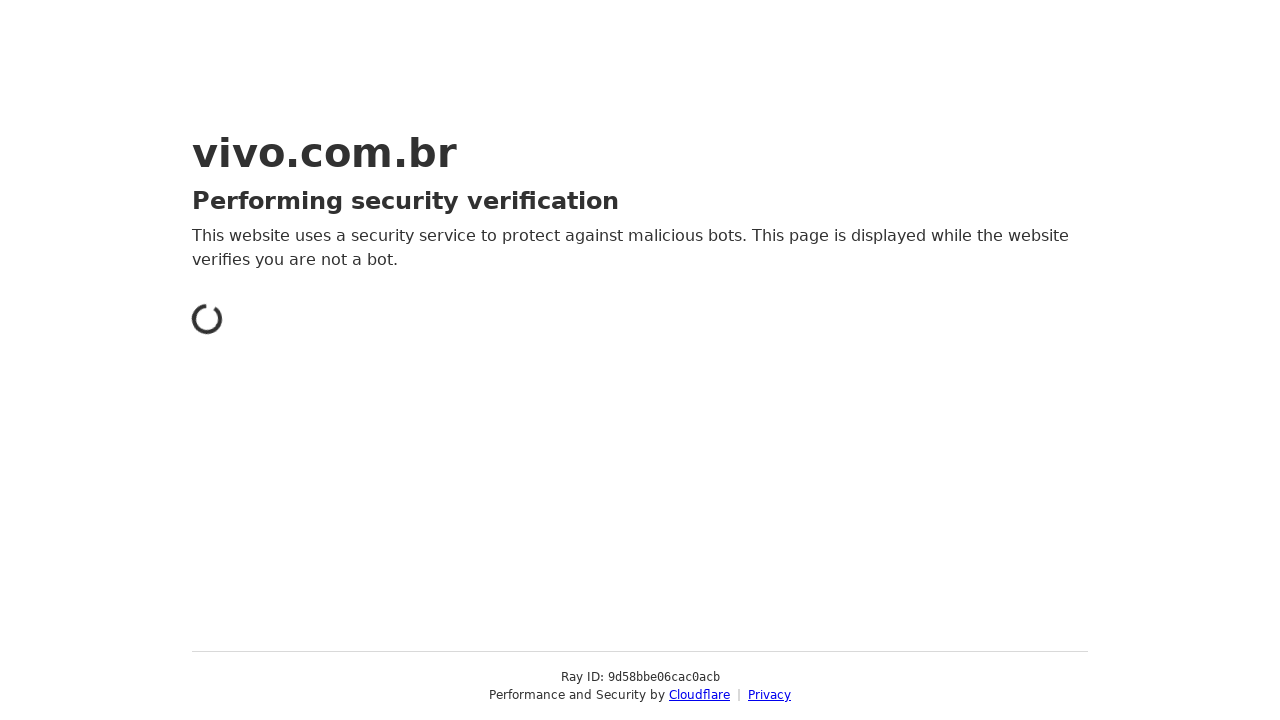